Navigates to the LangChain homepage and retrieves the page title

Starting URL: https://langchain.com/

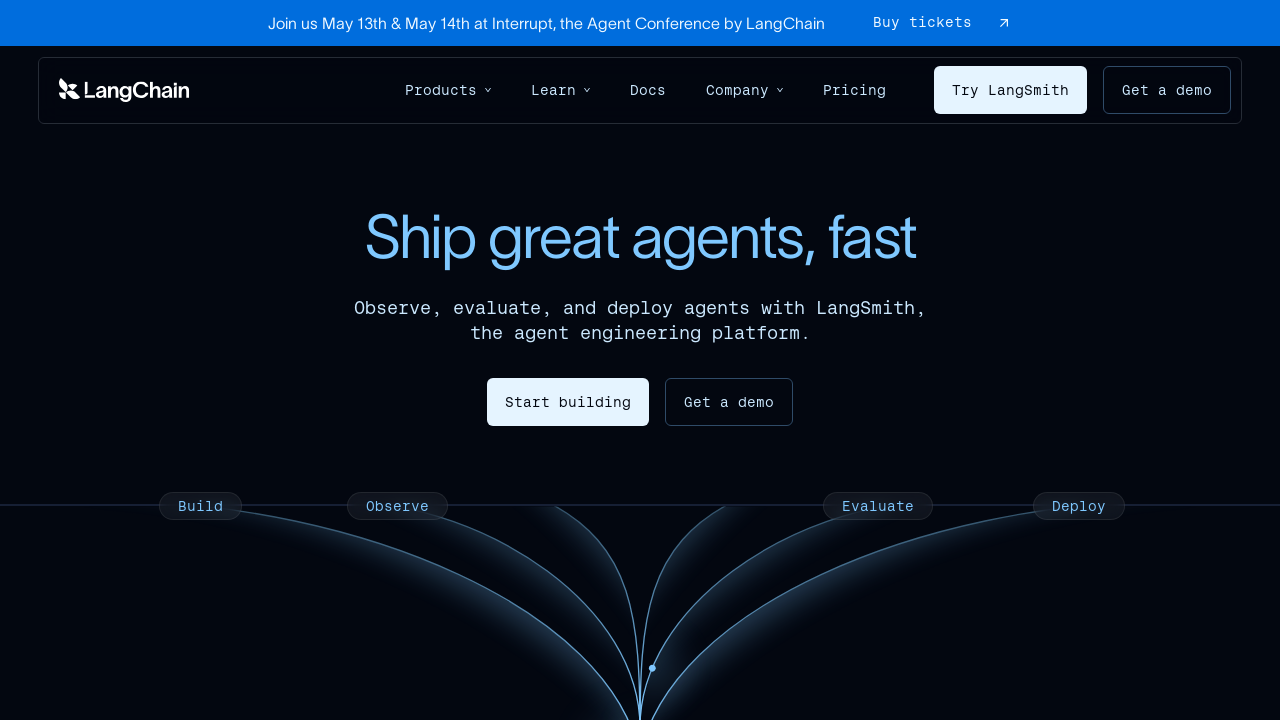

Waited for page to reach domcontentloaded state
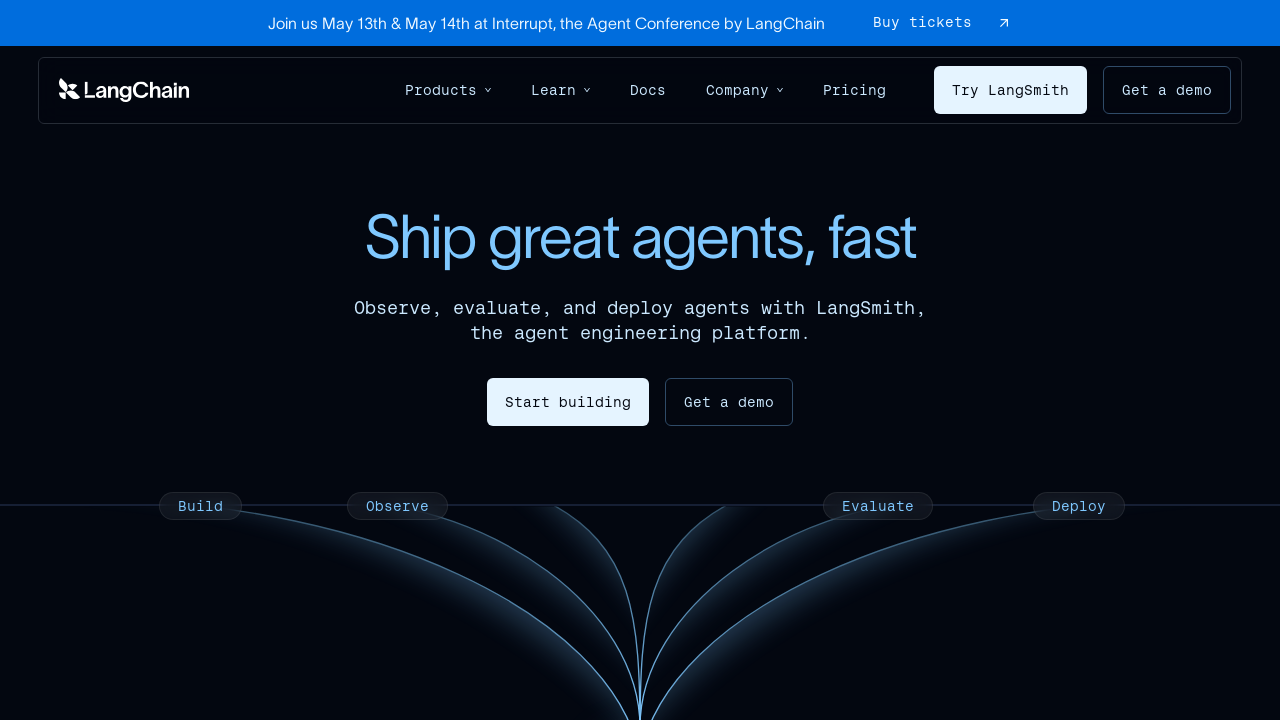

Retrieved page title: LangChain: Observe, Evaluate, and Deploy Reliable AI Agents
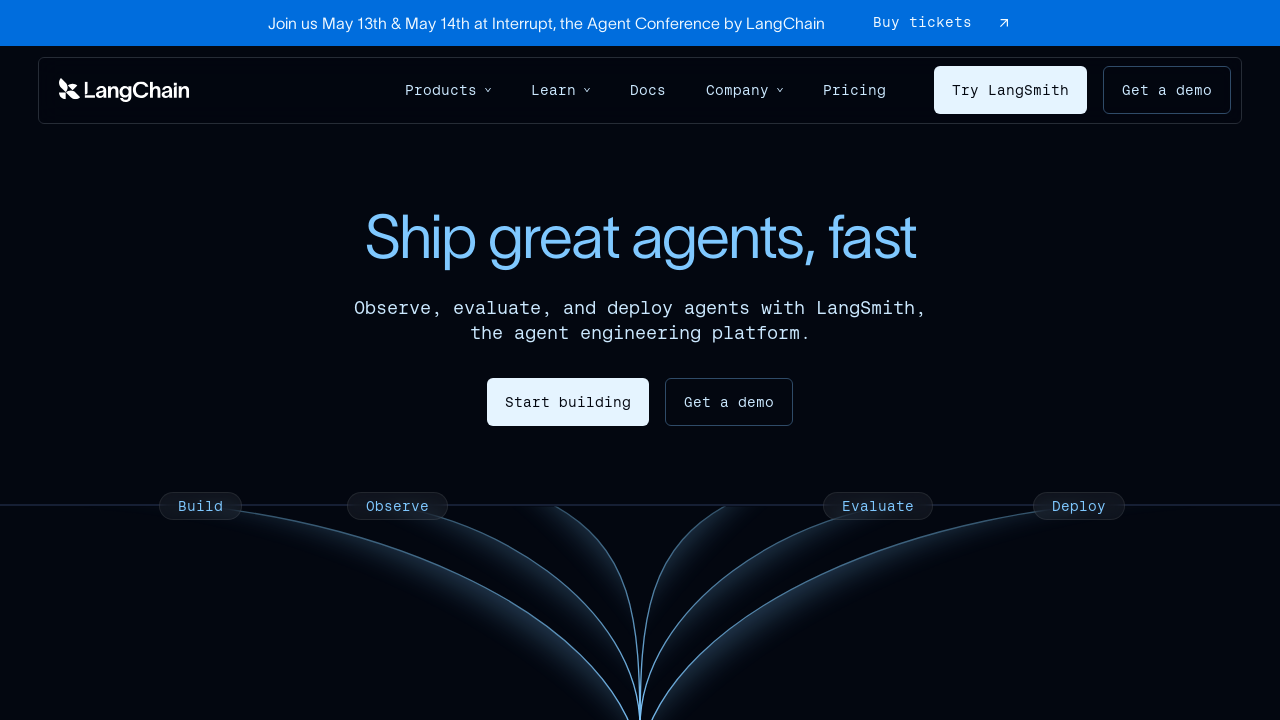

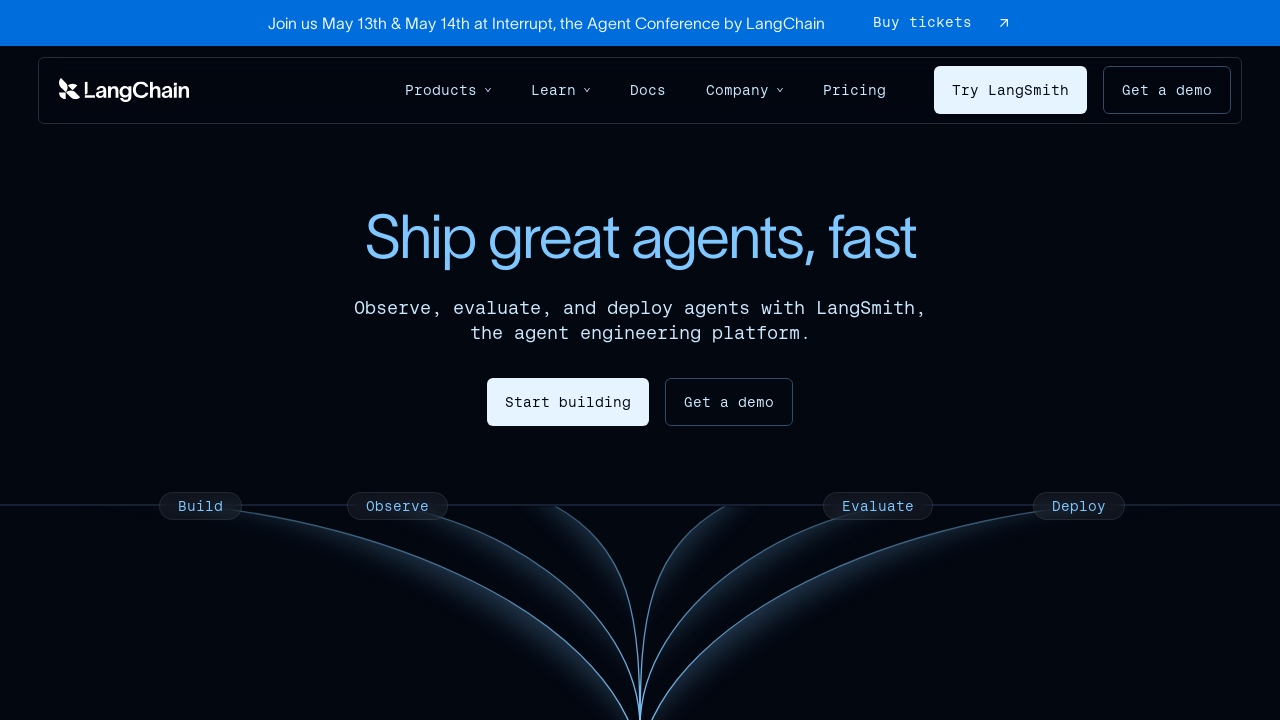